Tests browser window manipulation by maximizing the window, resizing it to specific dimensions, and repositioning it on screen.

Starting URL: https://expressgrocerys.com/

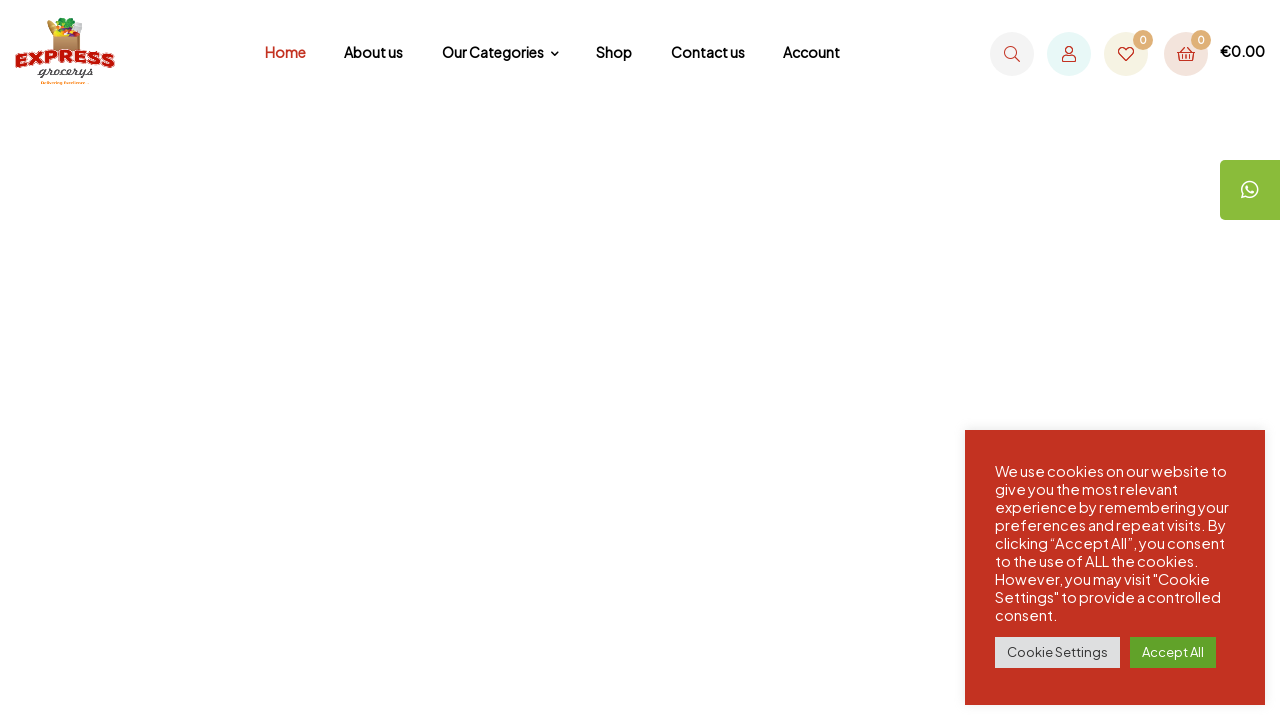

Set viewport to maximum size (1920x1080)
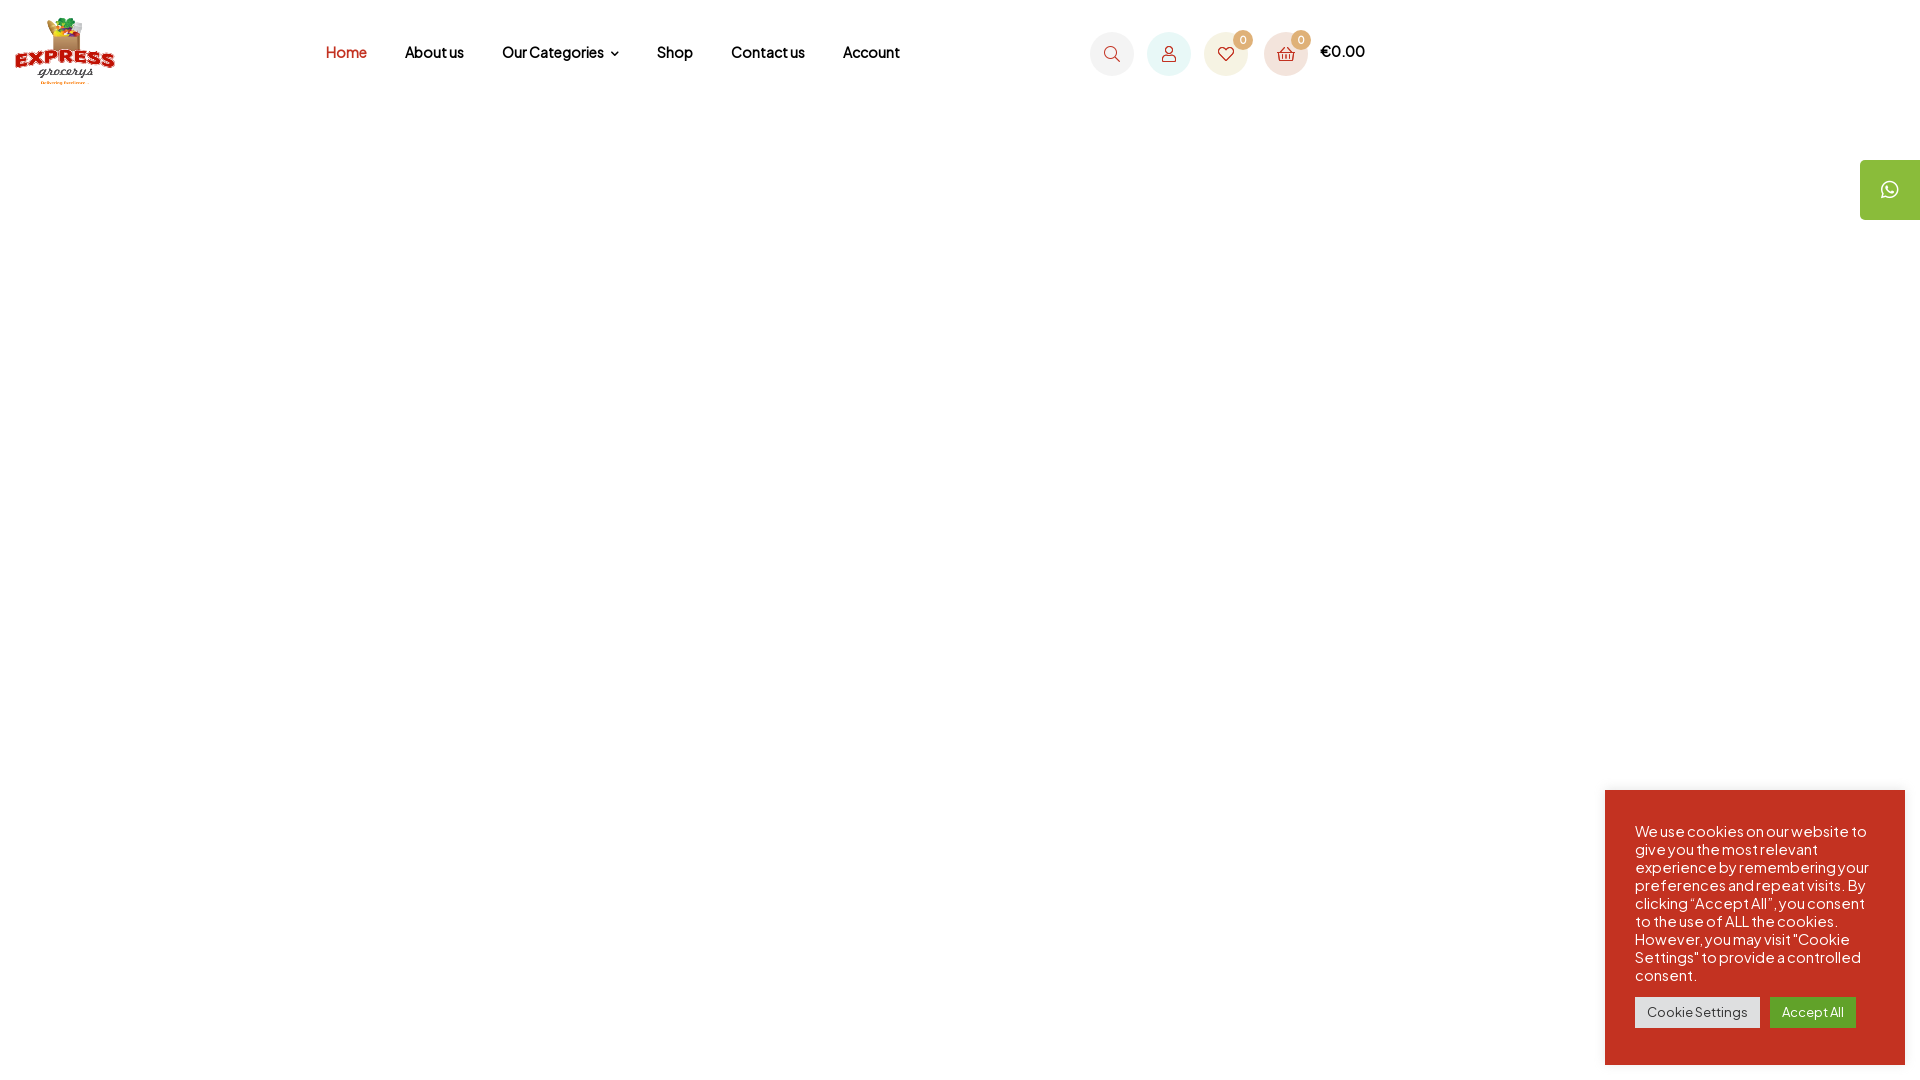

Waited 2 seconds for page to adjust to maximized viewport
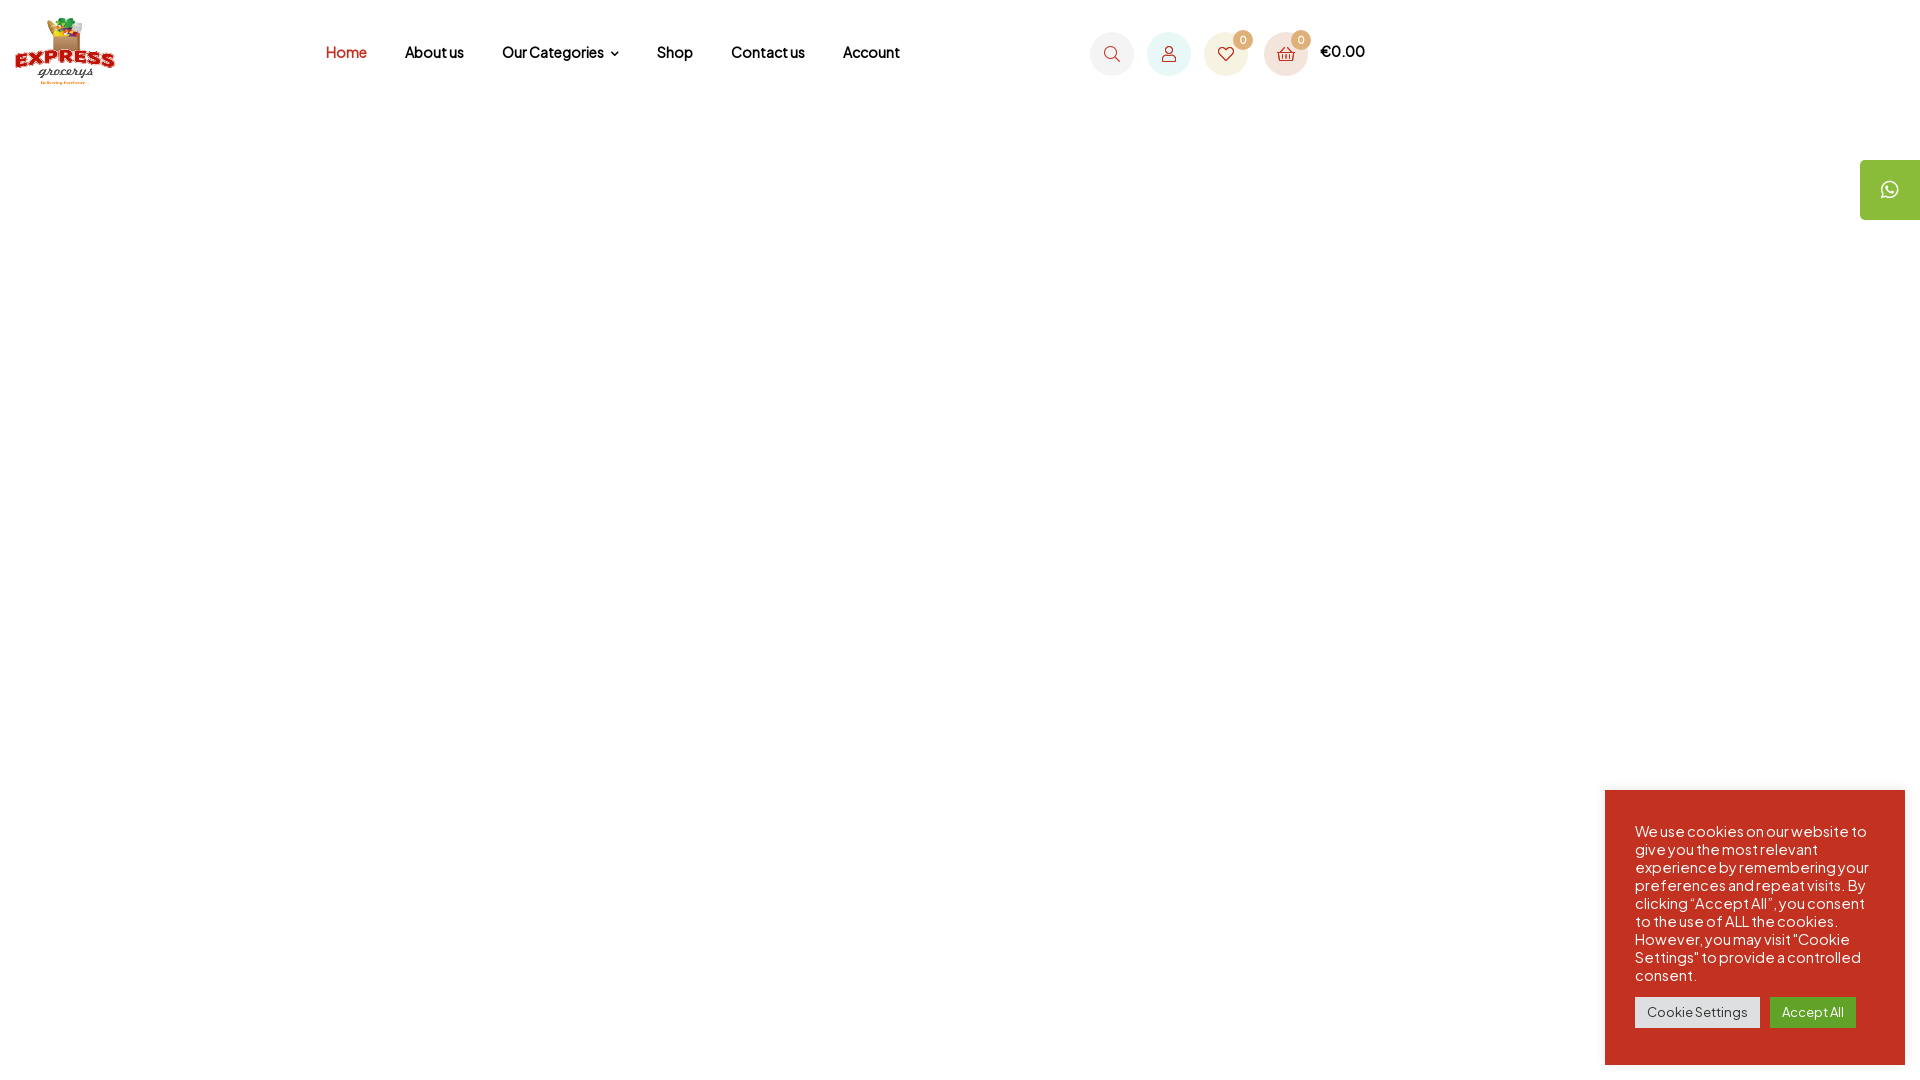

Resized viewport to smaller dimensions (100x400)
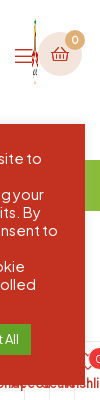

Waited 2 seconds for viewport resize to take effect
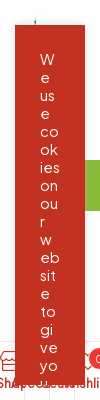

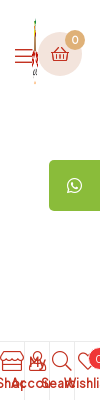